Verifies that the browser successfully navigates to the Rossmann website homepage

Starting URL: https://www.rossmann.pl/

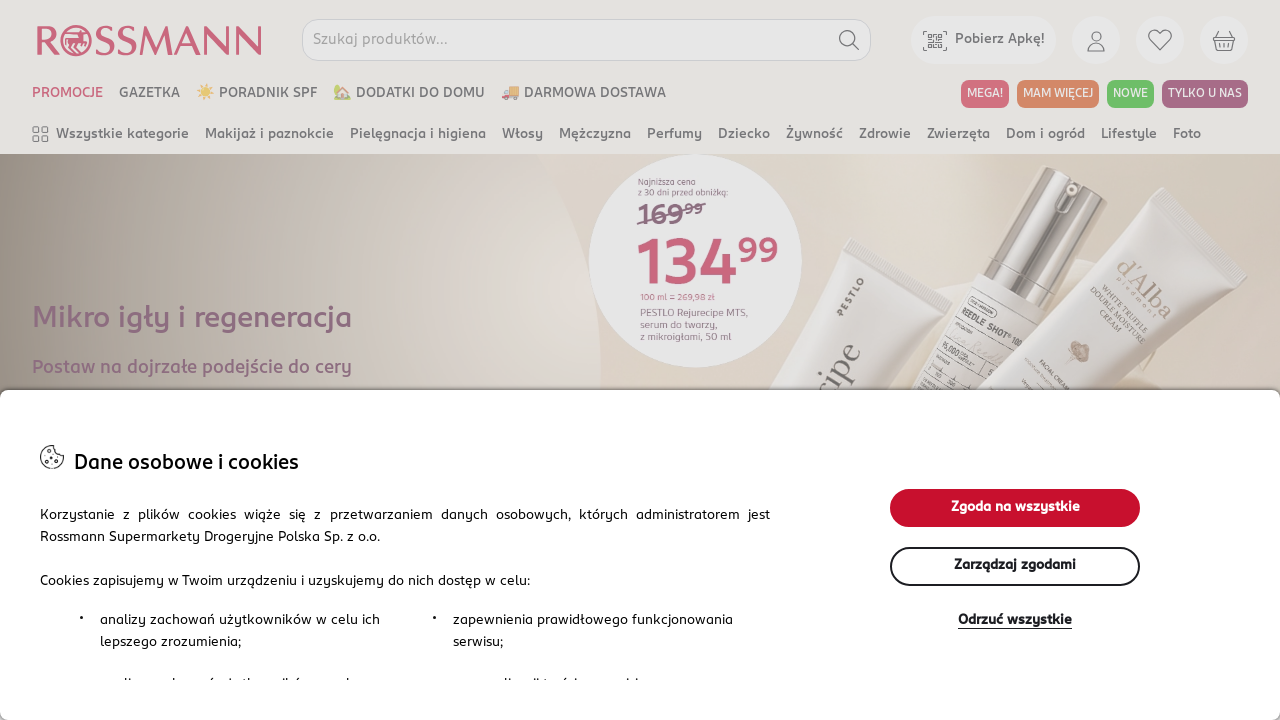

Navigated to Rossmann website homepage
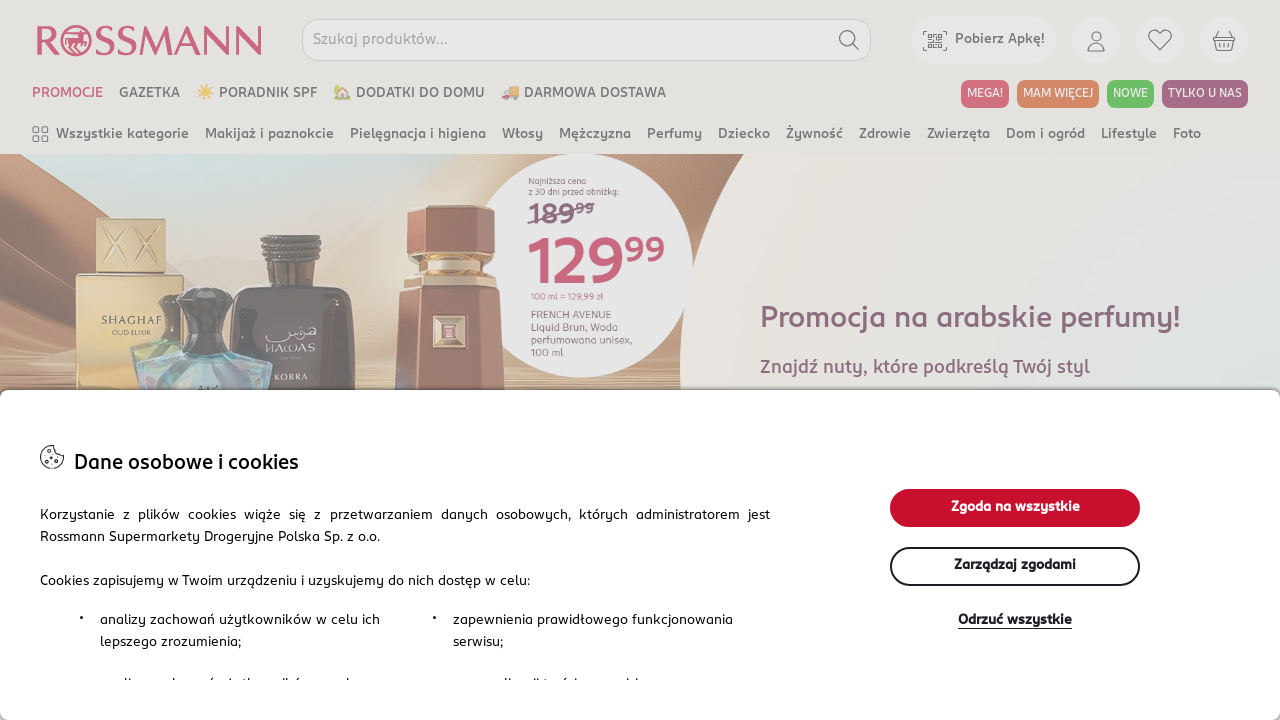

Verified that browser successfully navigated to the correct URL
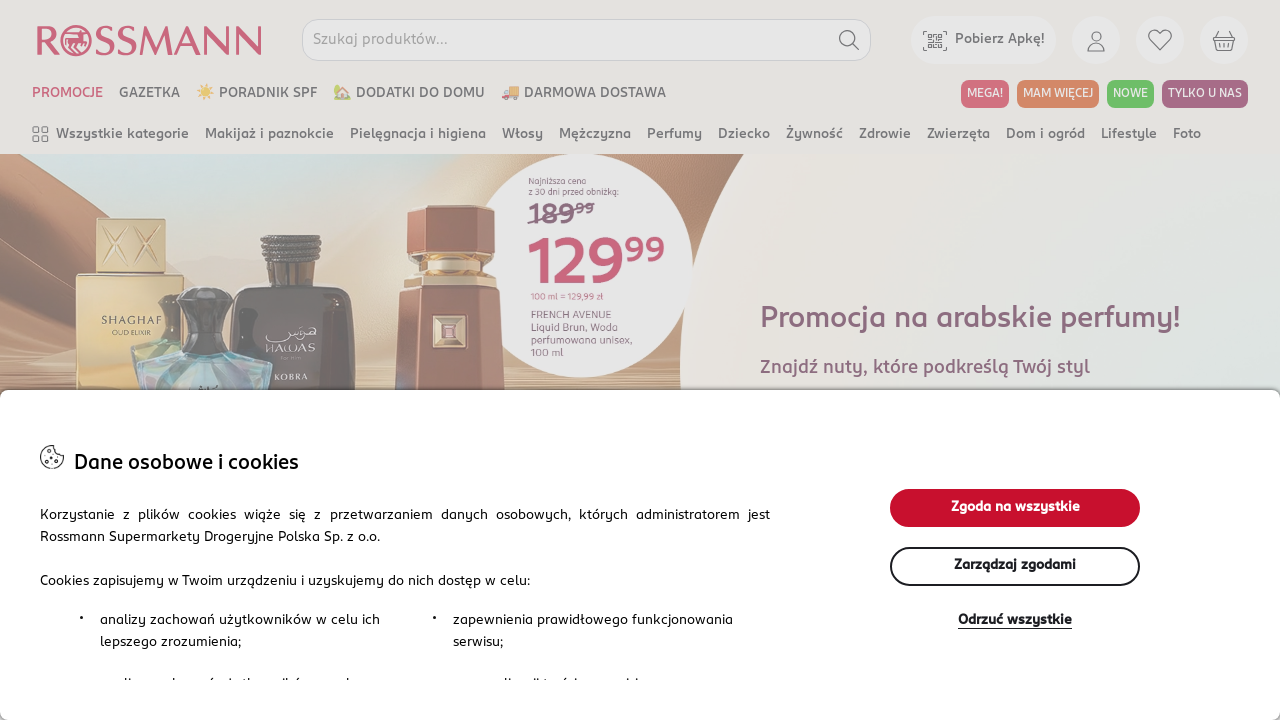

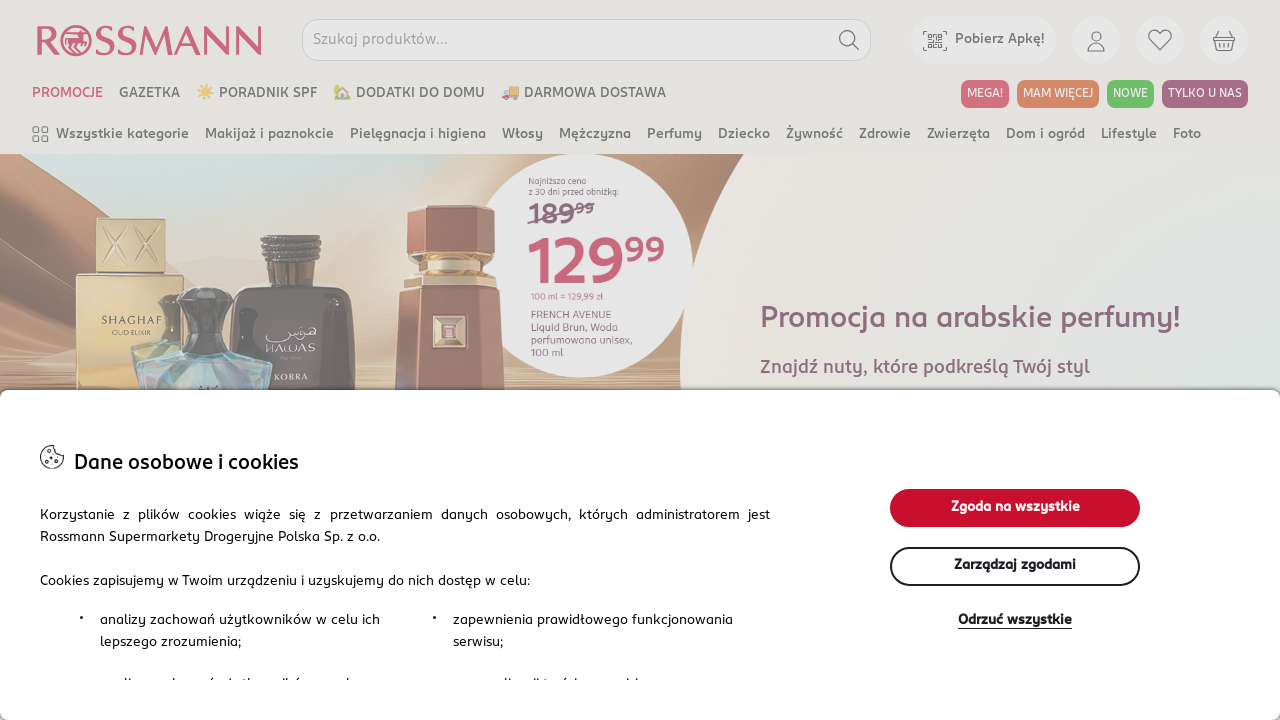